Tests registration form with specific input values for negative testing scenarios, filling name, email, and password fields before submitting.

Starting URL: https://barrigareact.wcaquino.me

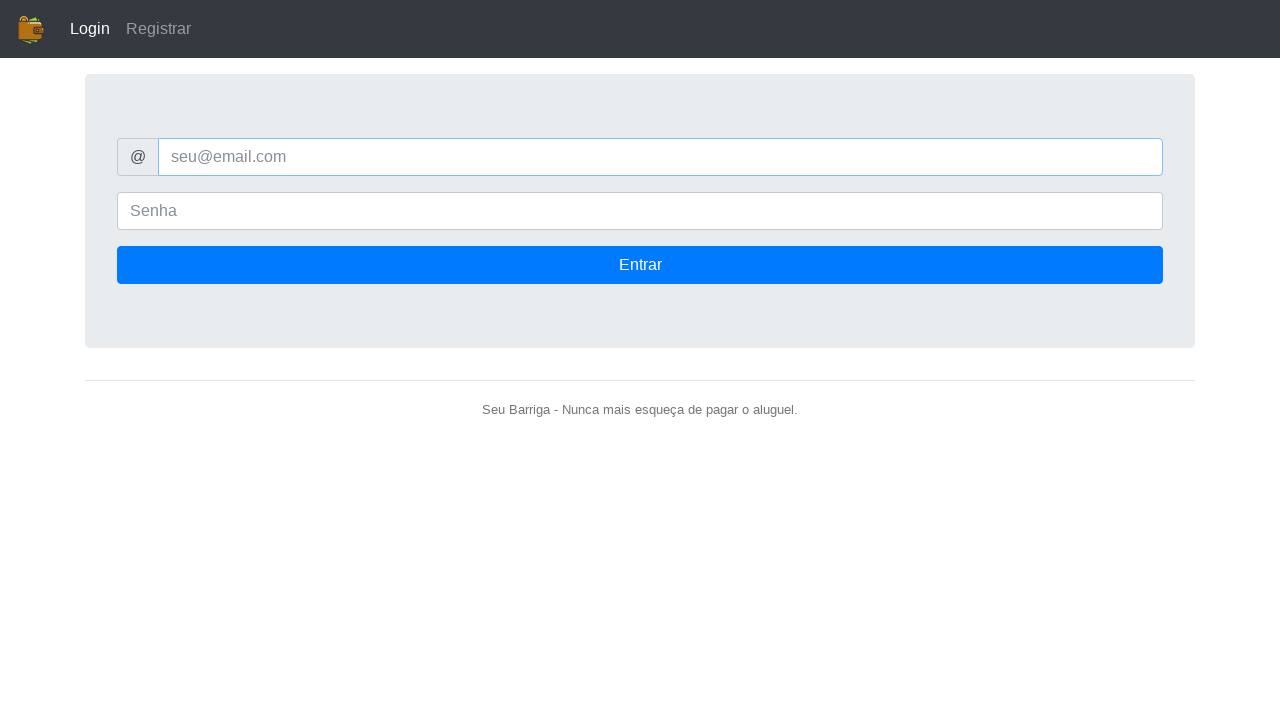

Clicked on Register menu to open registration form at (158, 29) on internal:text="Registrar"i
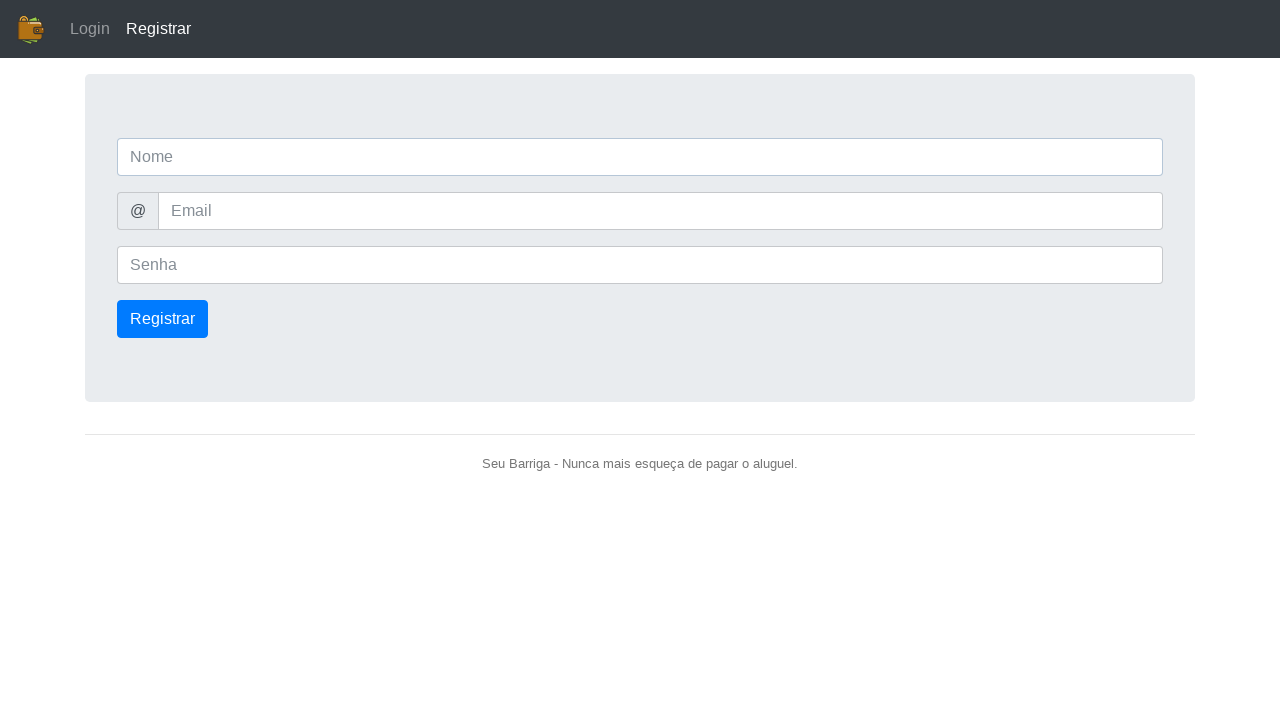

Filled name field with 'InvalidUser' for negative testing on internal:attr=[placeholder="Nome"i]
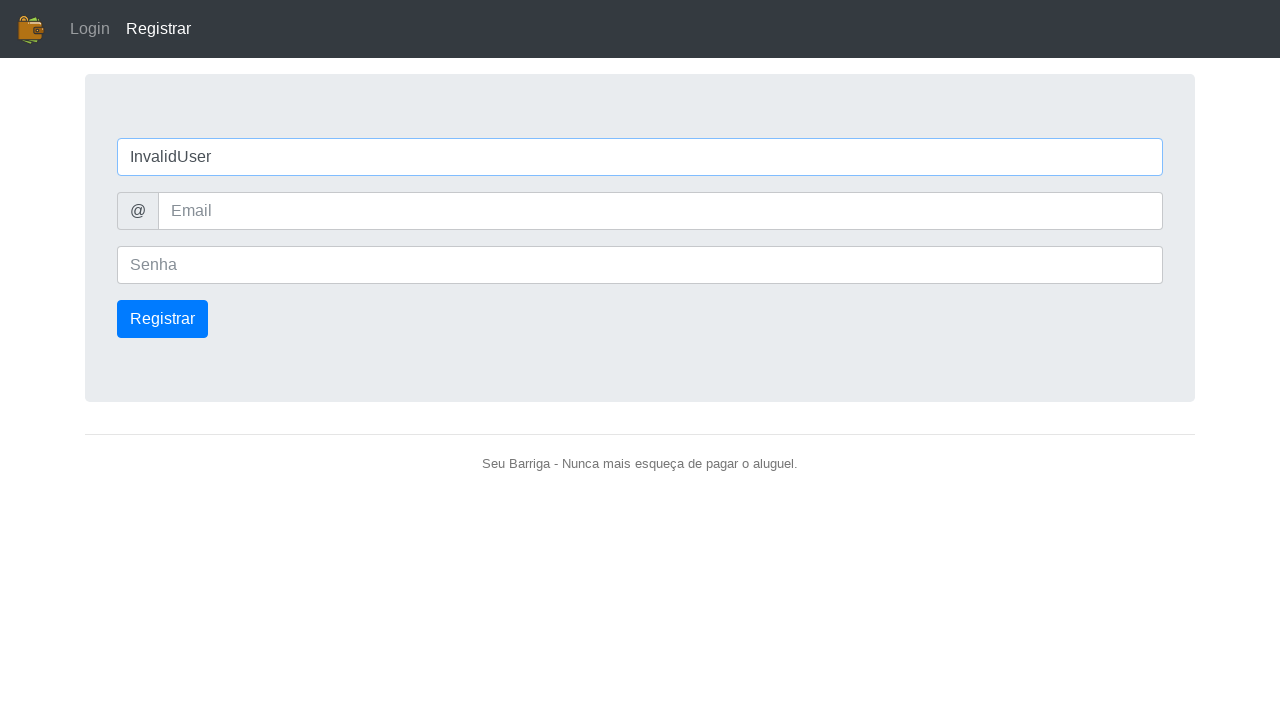

Filled email field with 'invalid_email_format' (invalid format for negative testing) on internal:attr=[placeholder="Email"i]
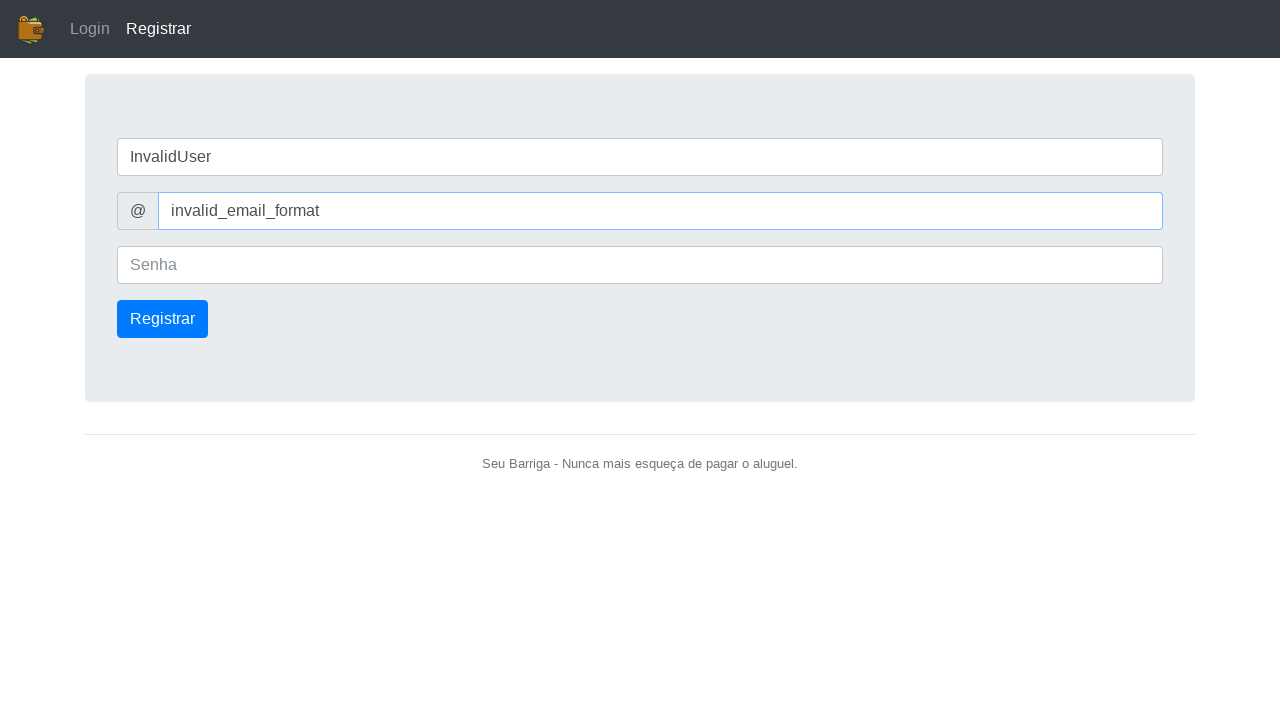

Filled password field with '123' (weak password for negative testing) on internal:attr=[placeholder="Senha"i]
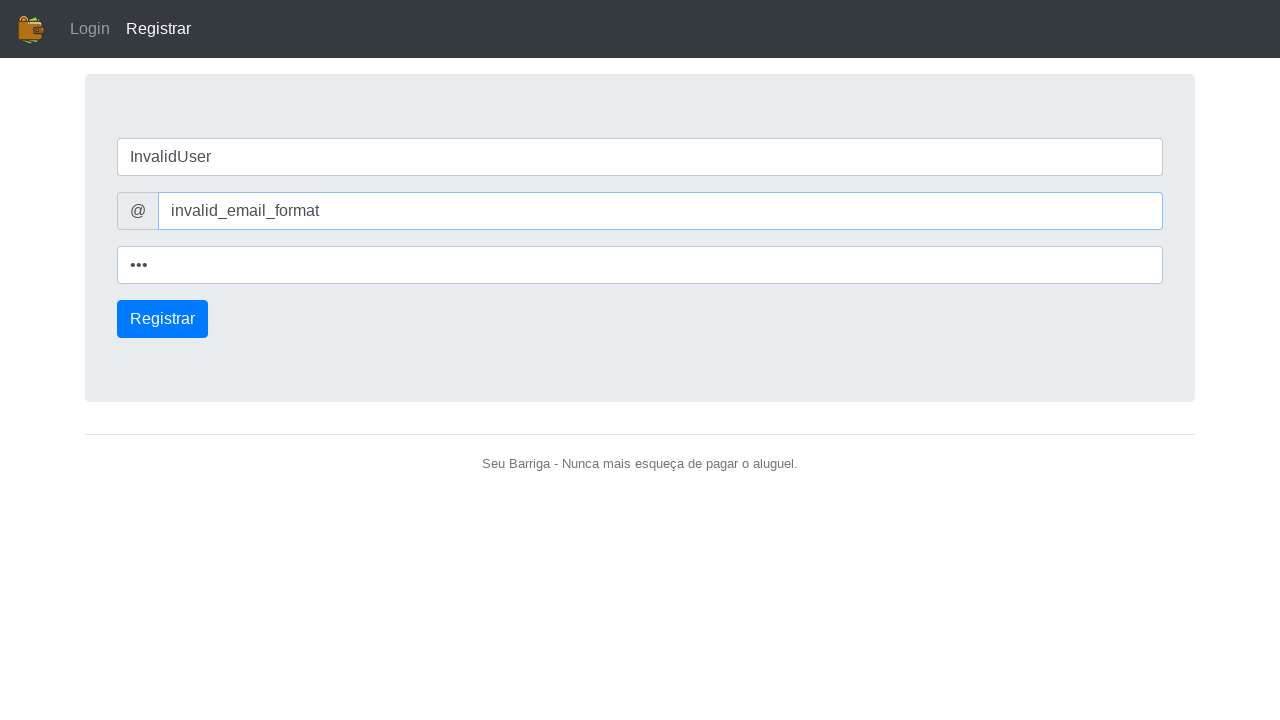

Clicked Register button to submit the form with invalid data at (162, 319) on internal:role=button >> internal:text="Registrar"i
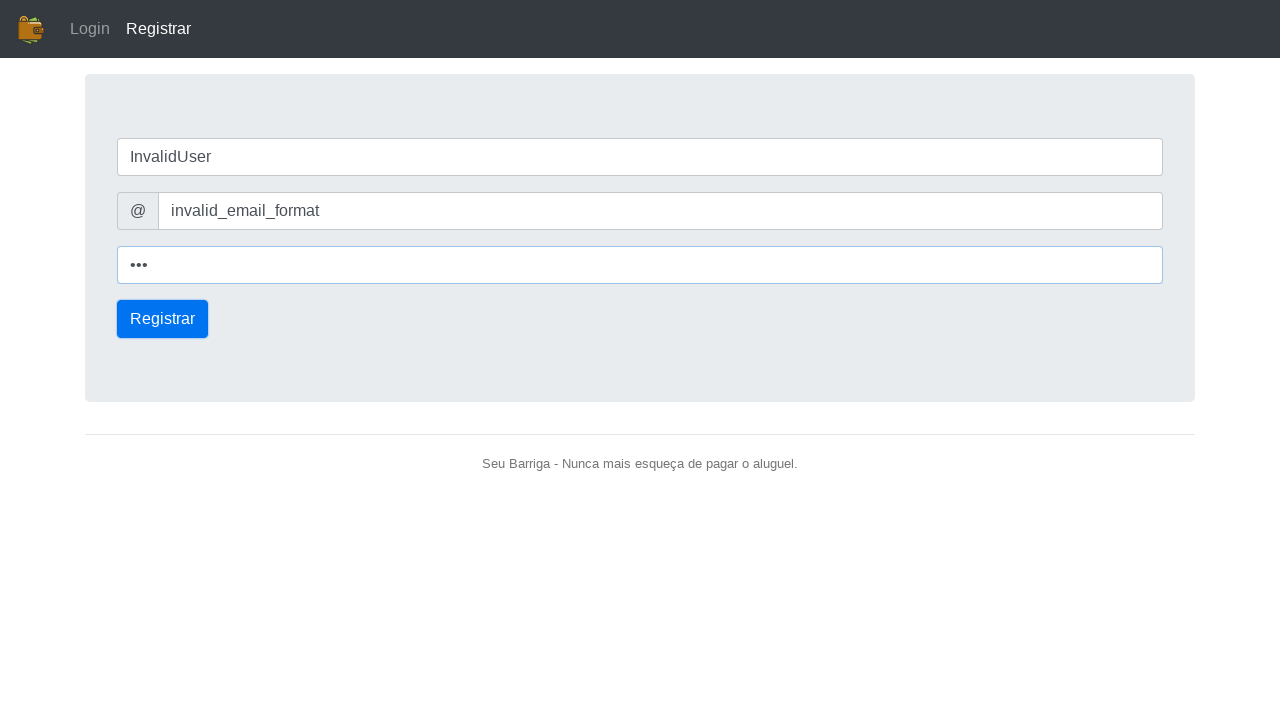

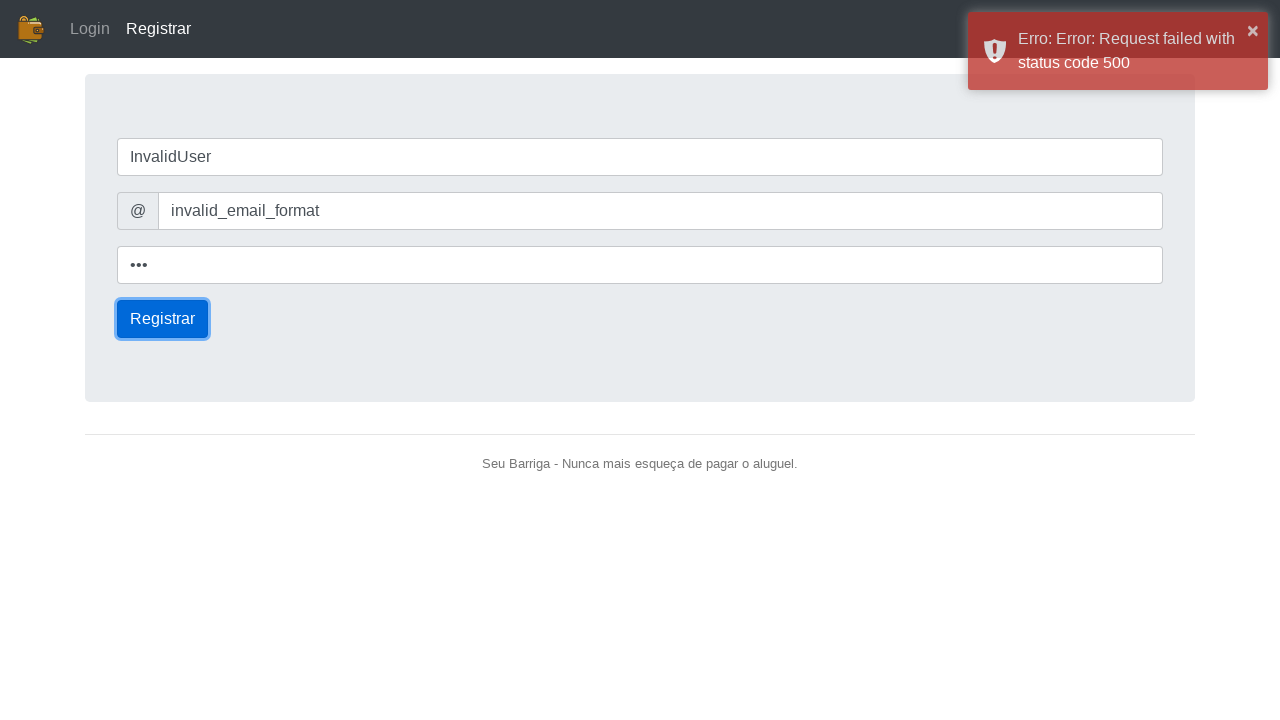